Performs a drag and drop action from the draggable element to the droppable target element

Starting URL: https://crossbrowsertesting.github.io/drag-and-drop

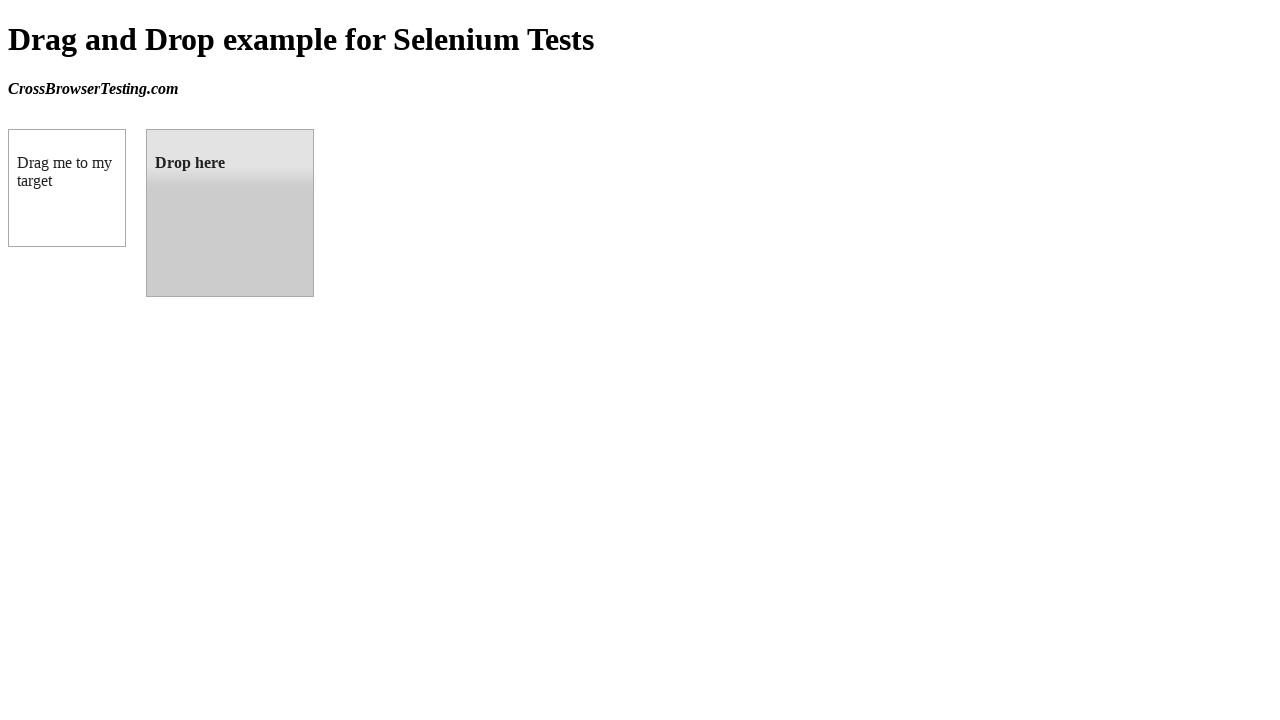

Navigated to drag and drop test page
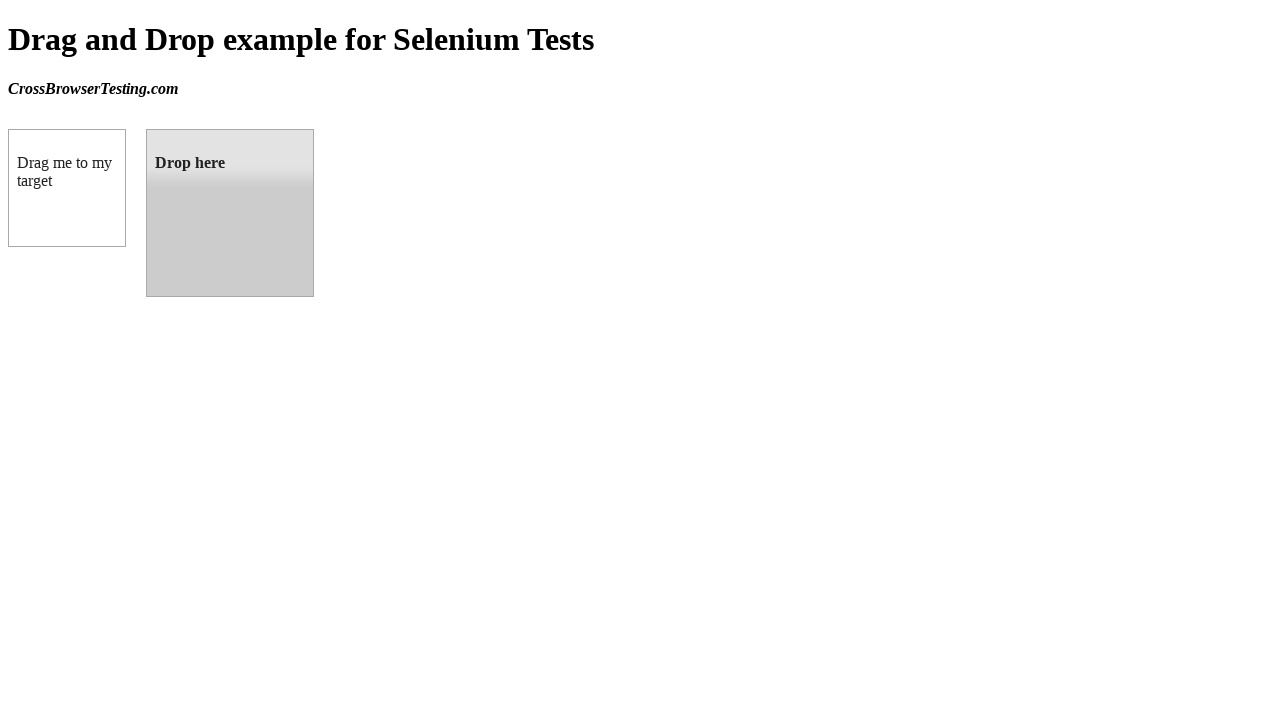

Located draggable source element
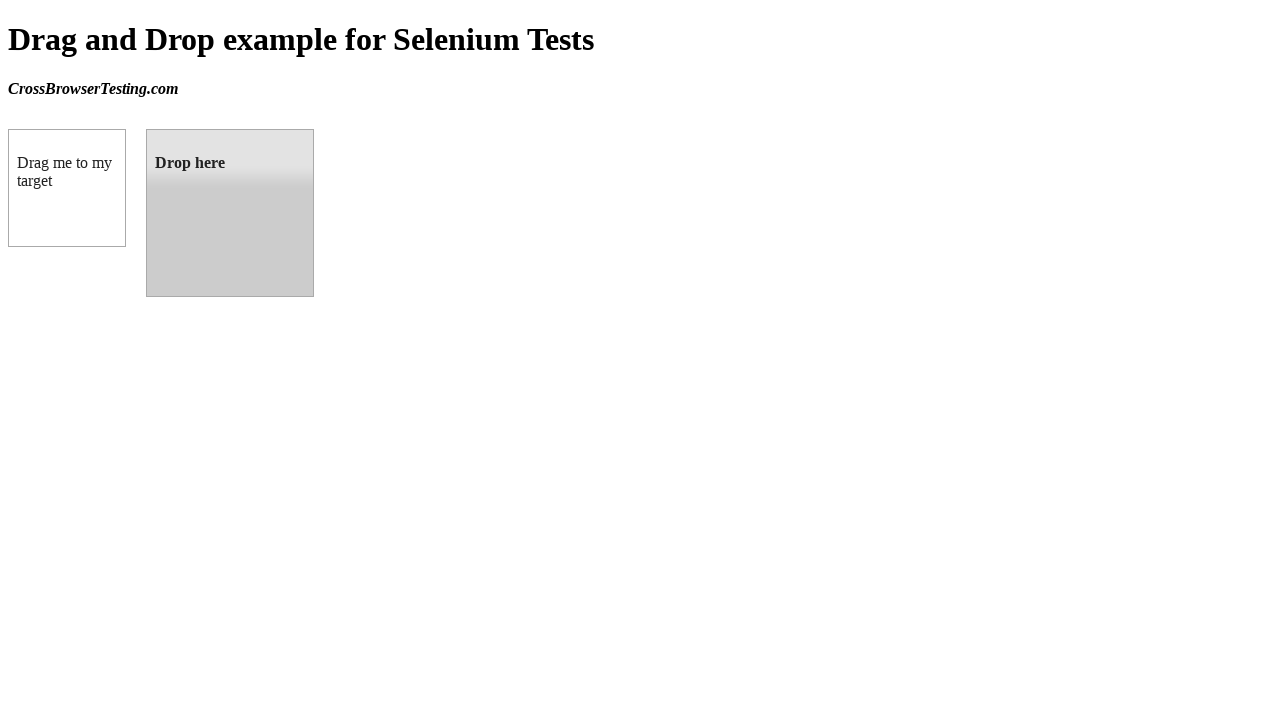

Located droppable target element
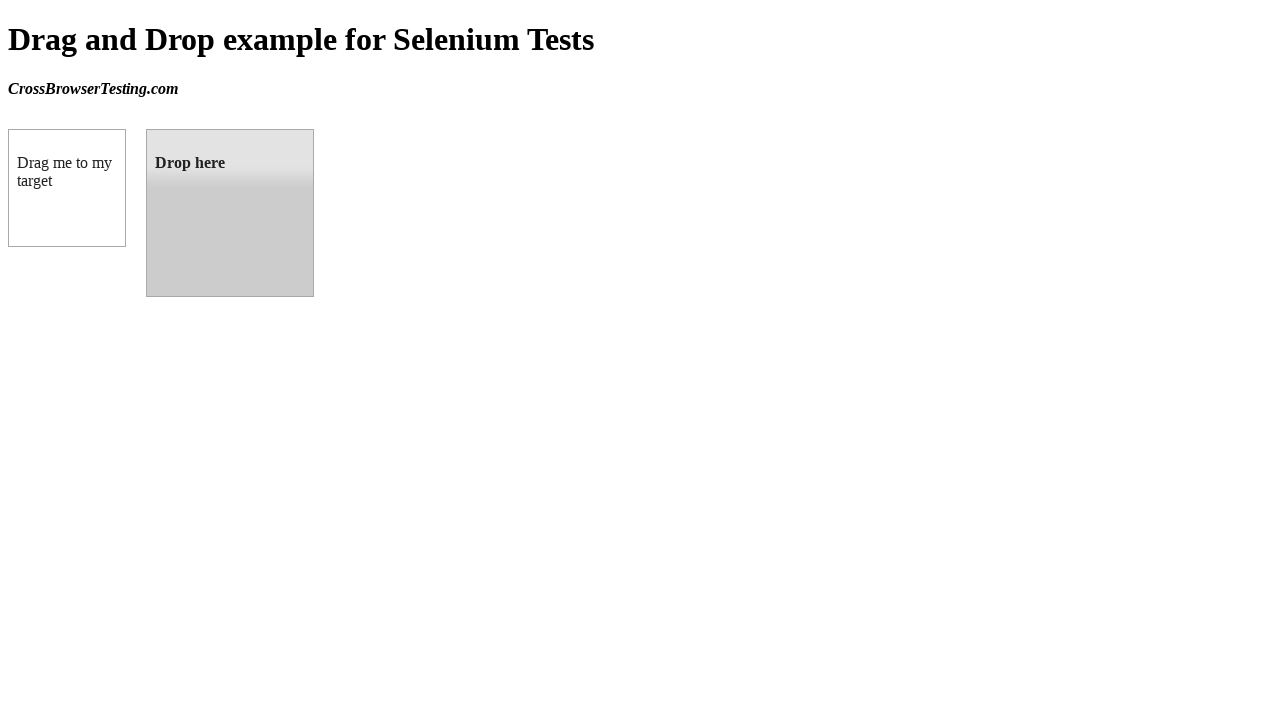

Performed drag and drop from draggable element to droppable target at (230, 213)
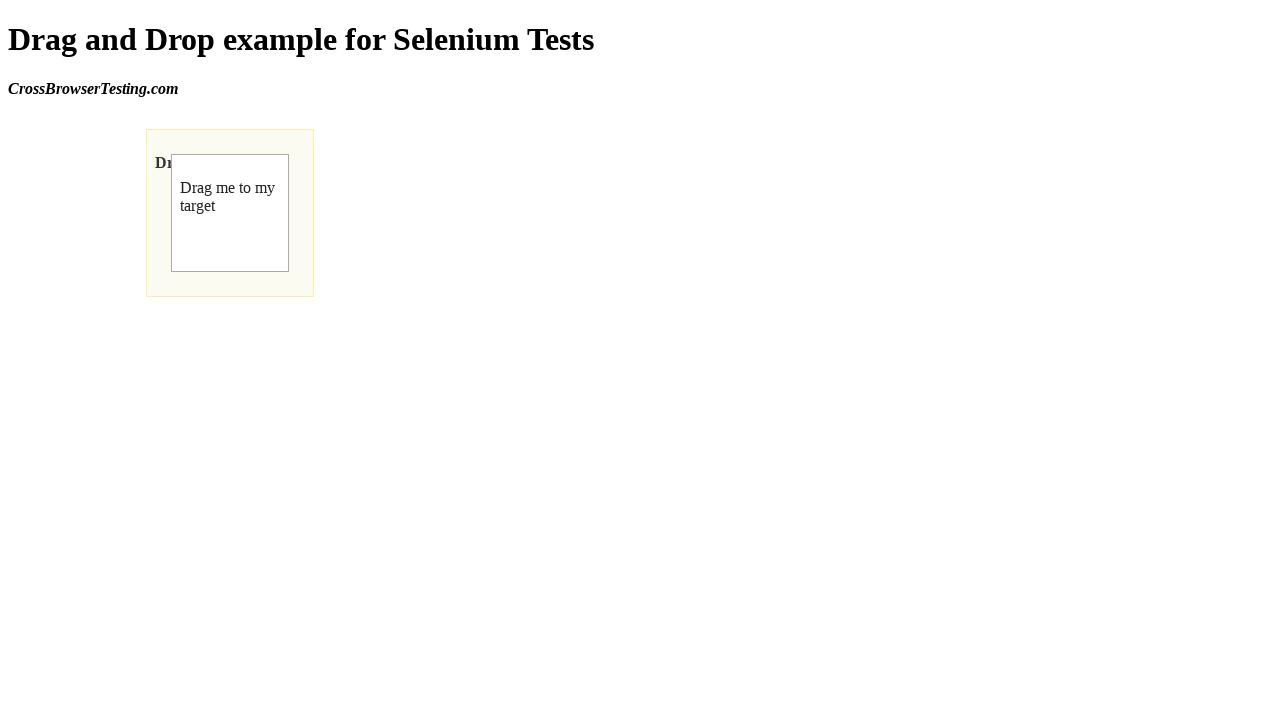

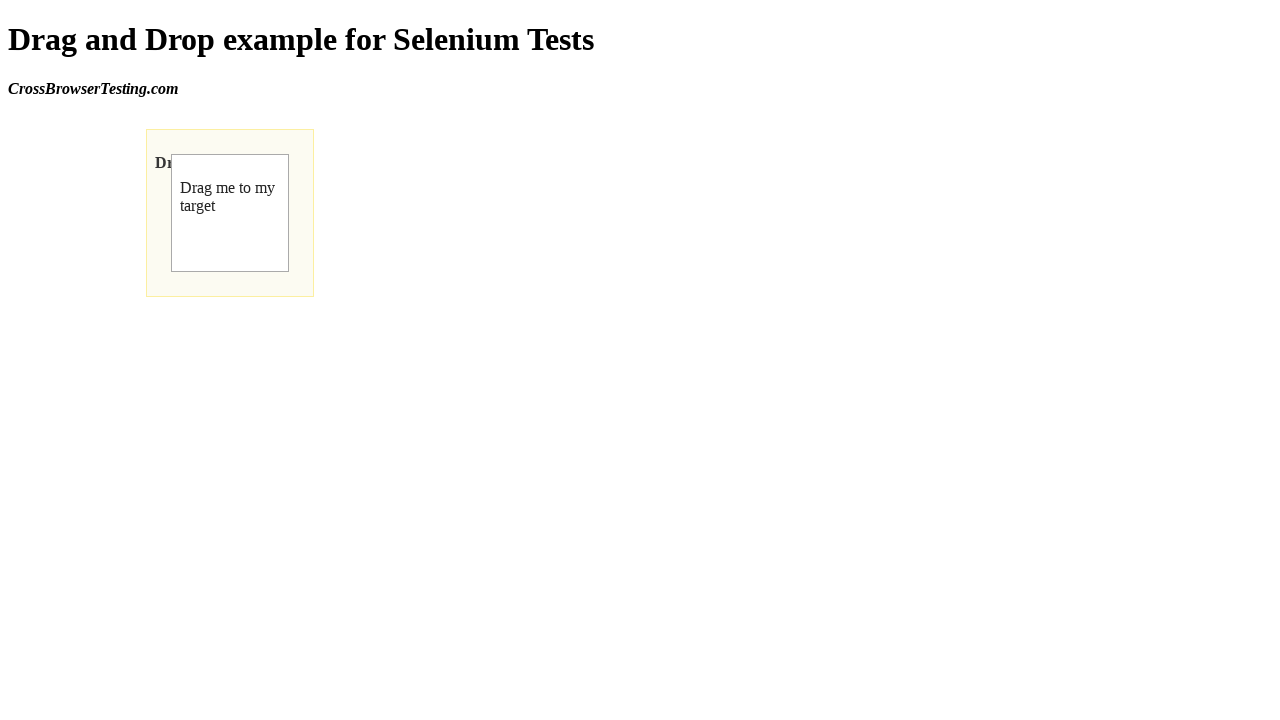